Tests browser window management features (maximize, minimize, fullscreen) while navigating through multiple websites including TutorialsNinja demo, OrangeHRM, and Netmeds.

Starting URL: https://tutorialsninja.com/demo/index.php?route=common/home

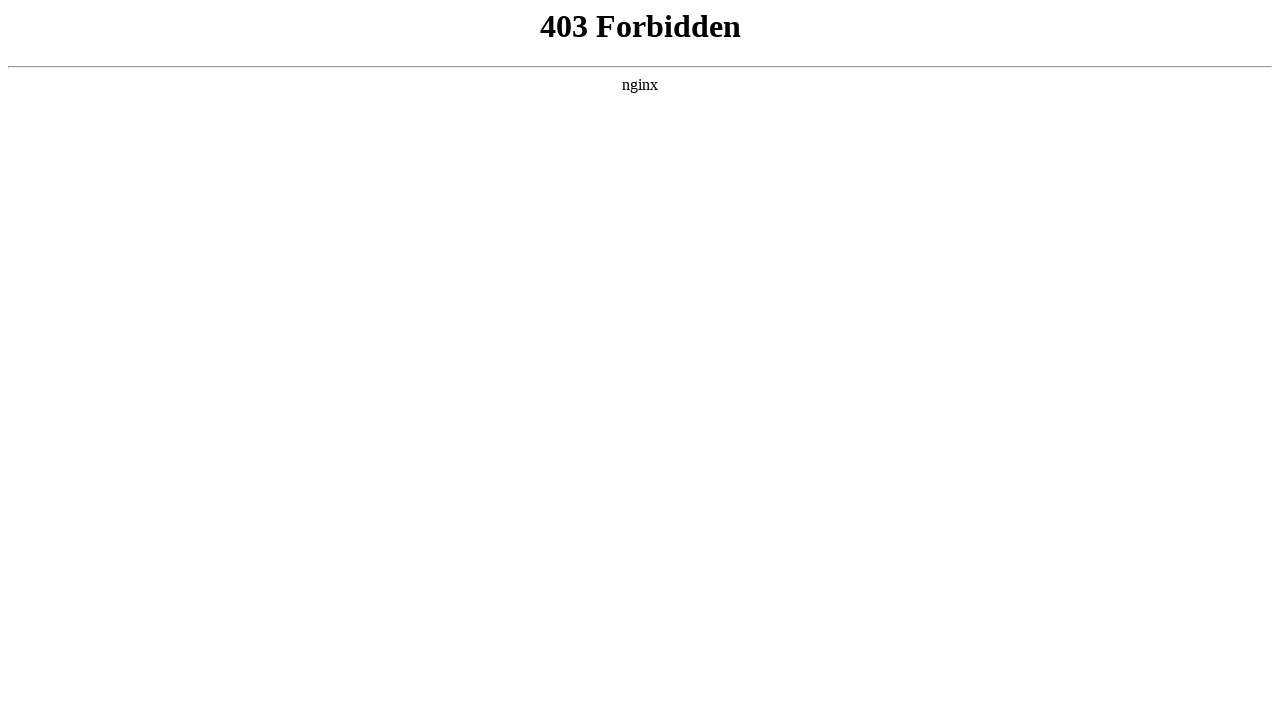

Set viewport to maximized size (1920x1080)
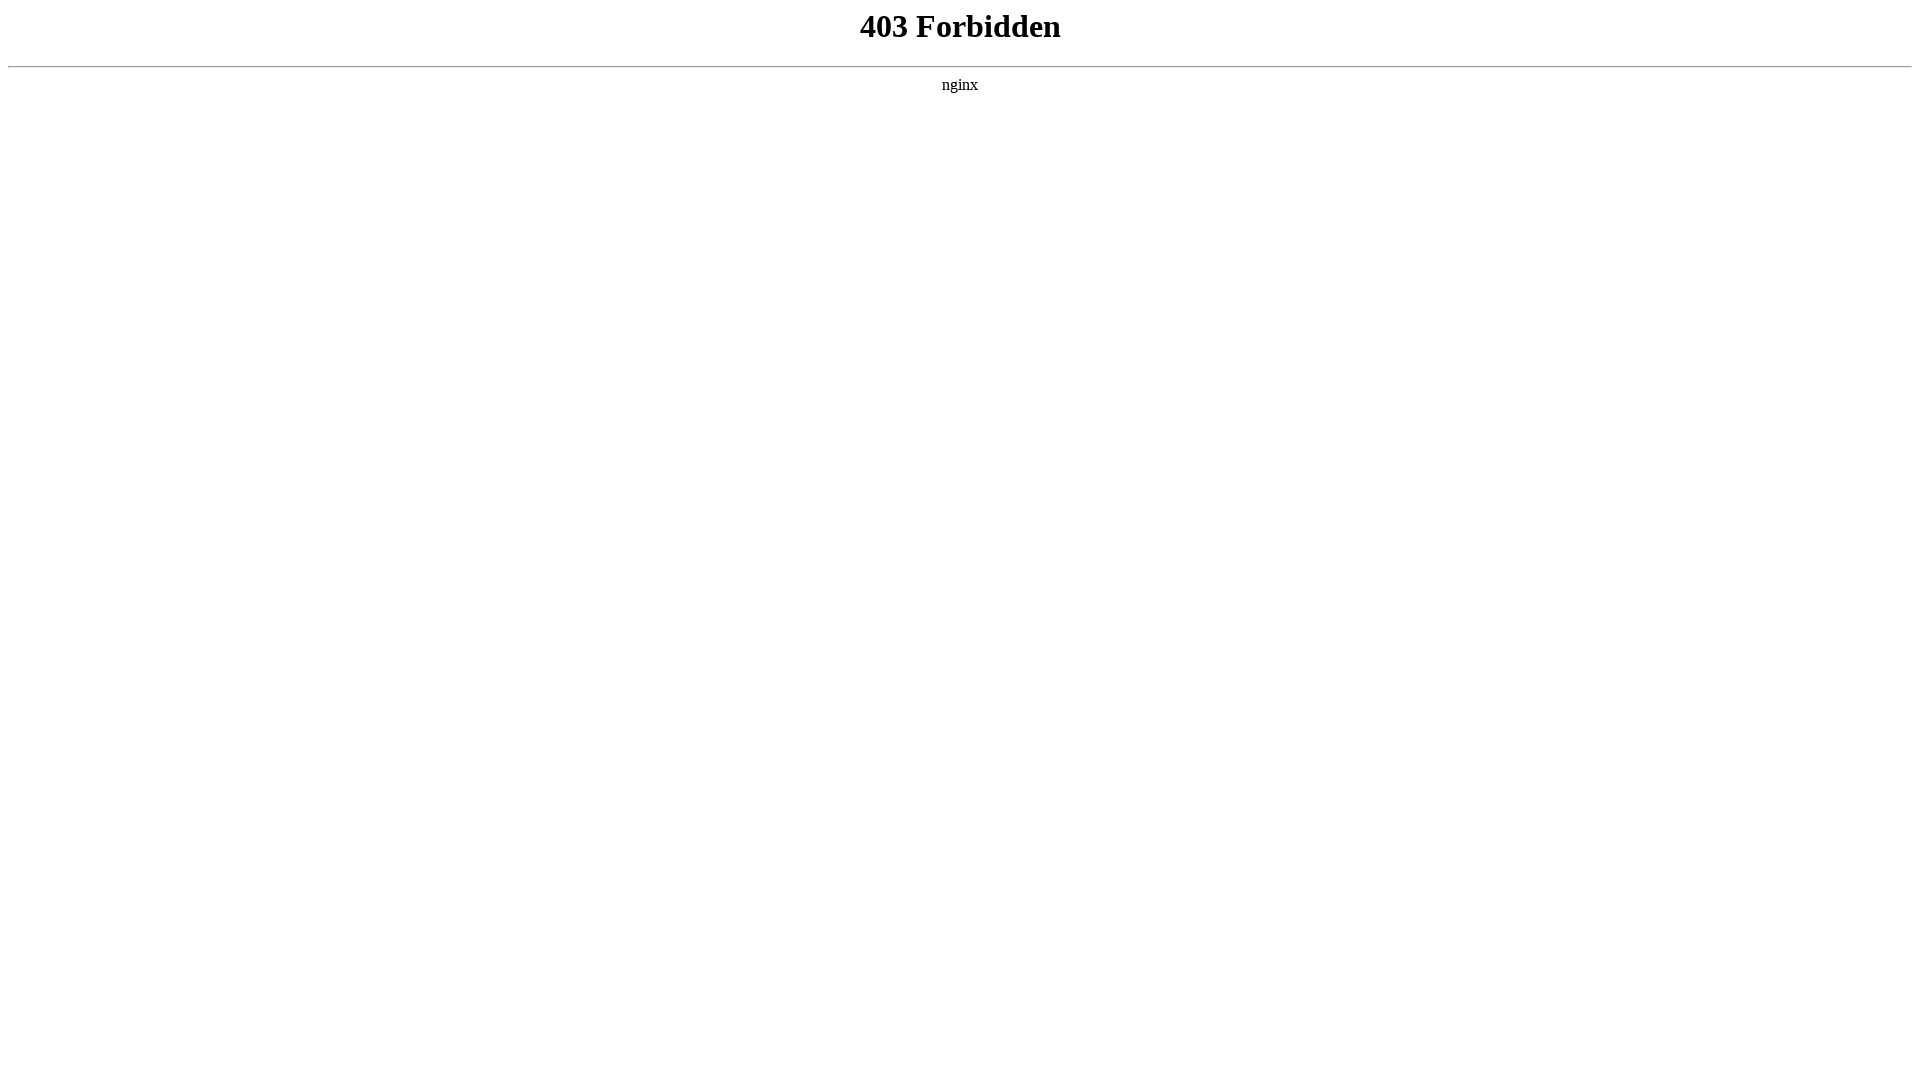

Navigated to OrangeHRM demo login page
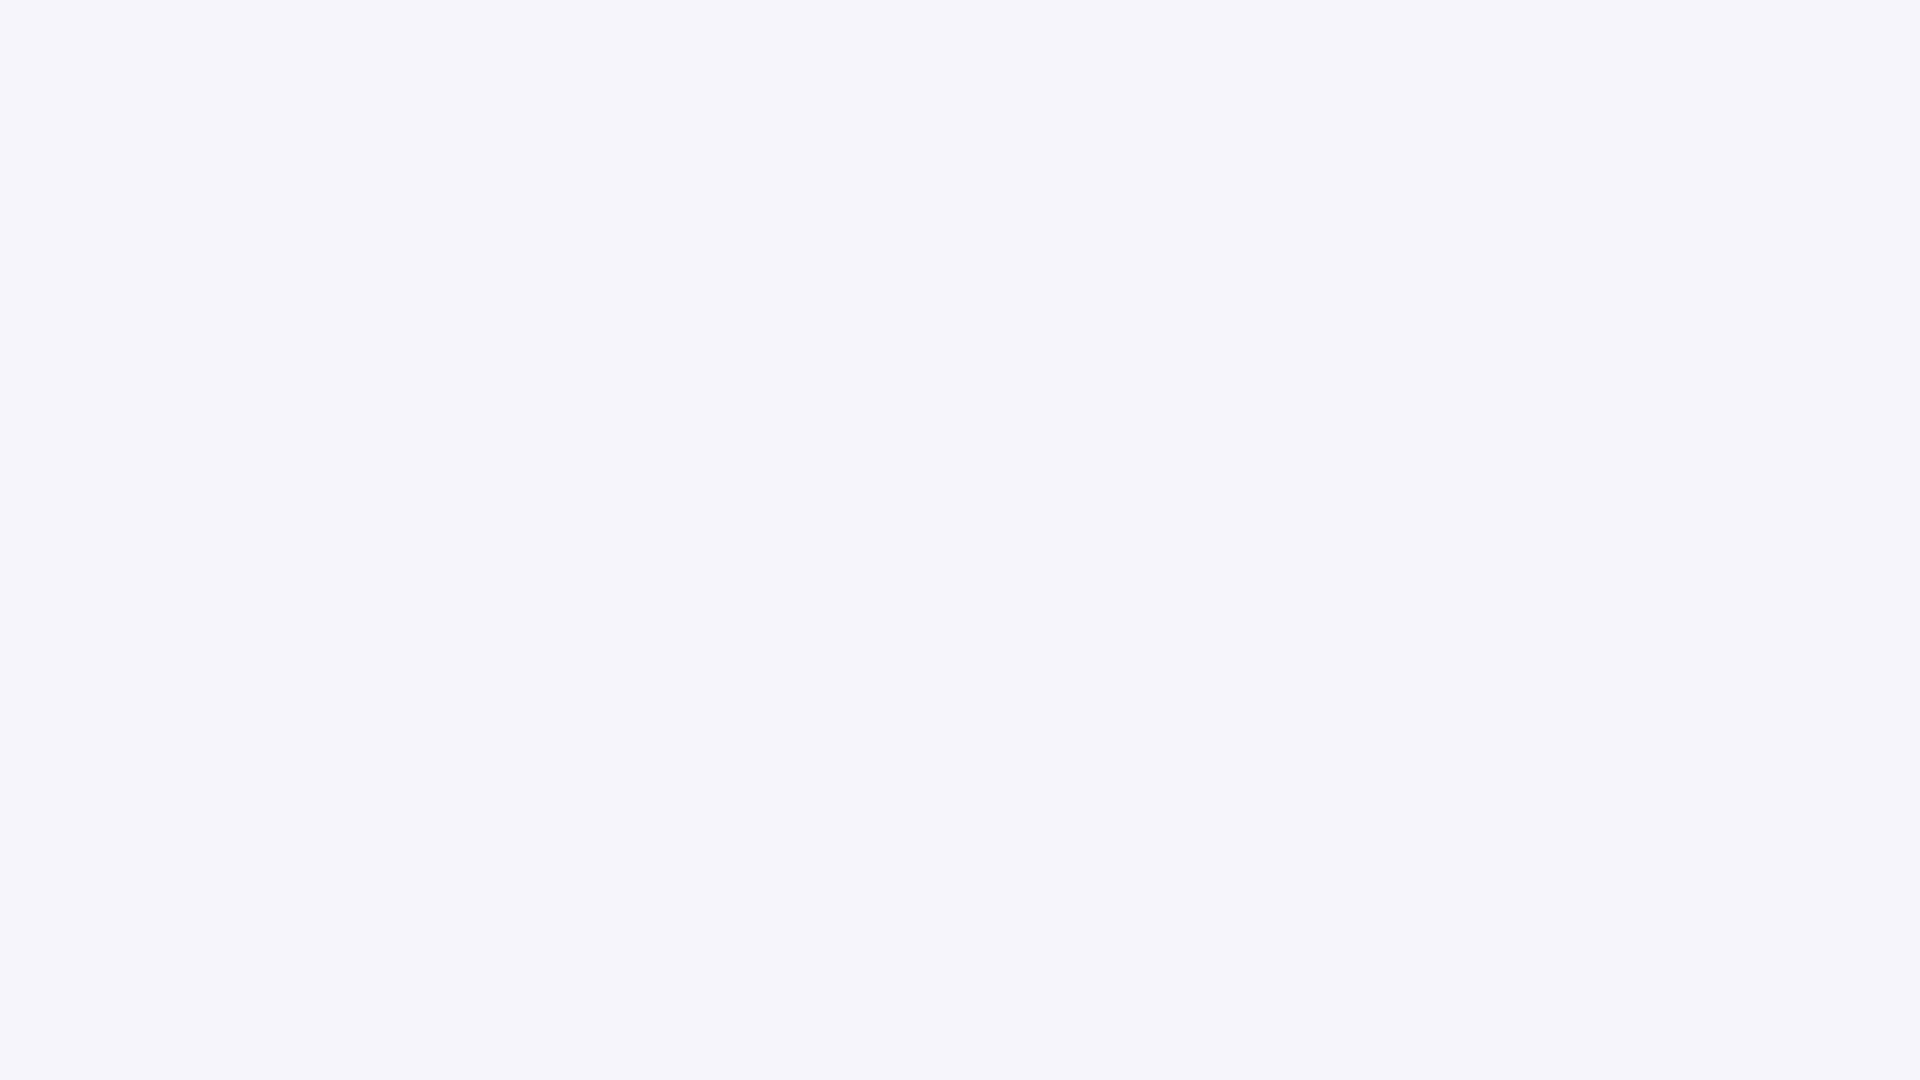

Set viewport to minimized size (800x600)
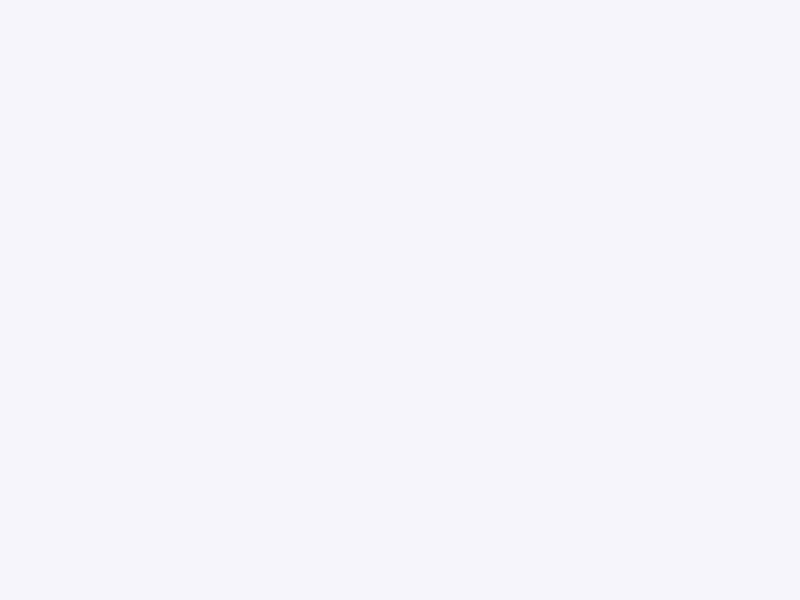

Navigated to Netmeds website
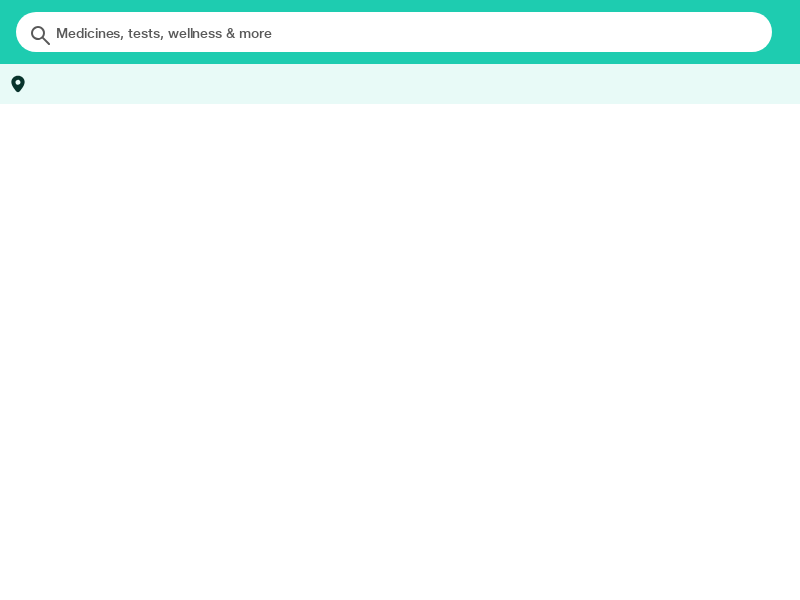

Set viewport back to maximized size (1920x1080)
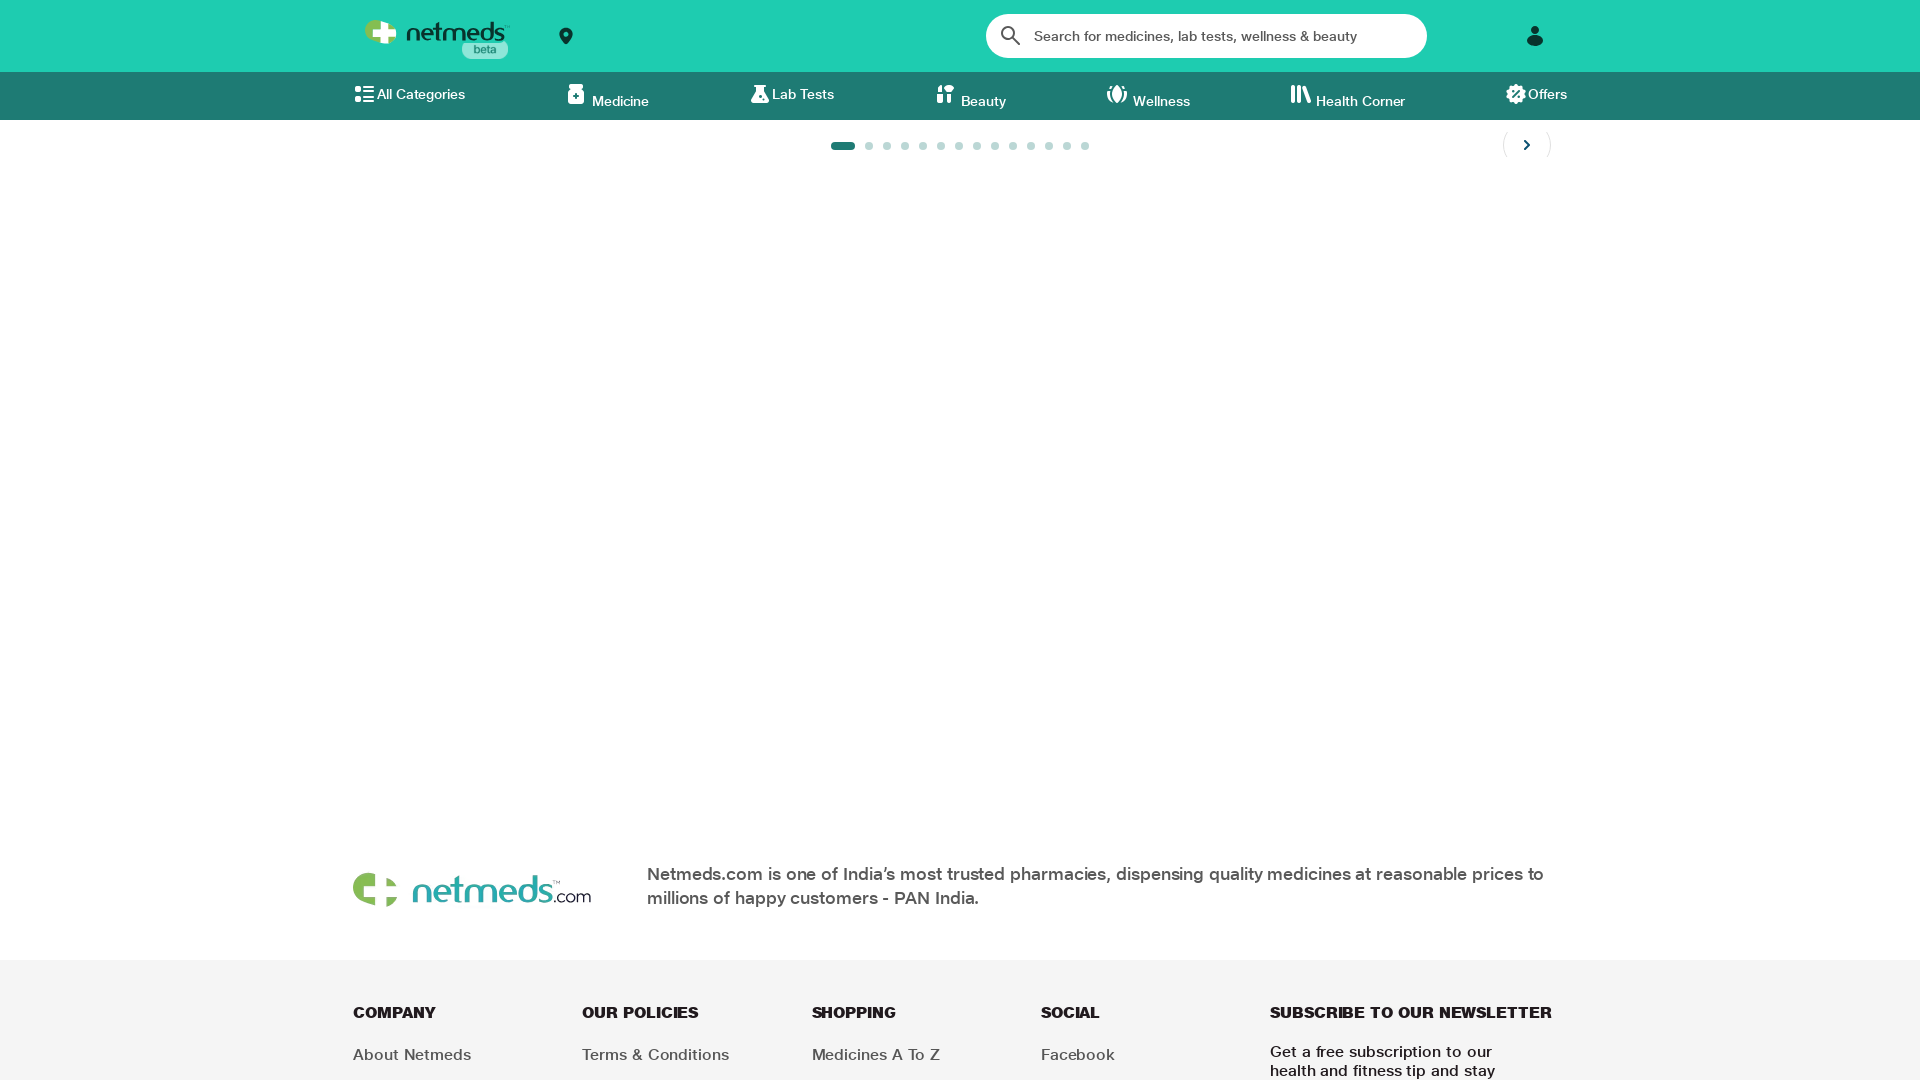

Set viewport to fullscreen size (1920x1080)
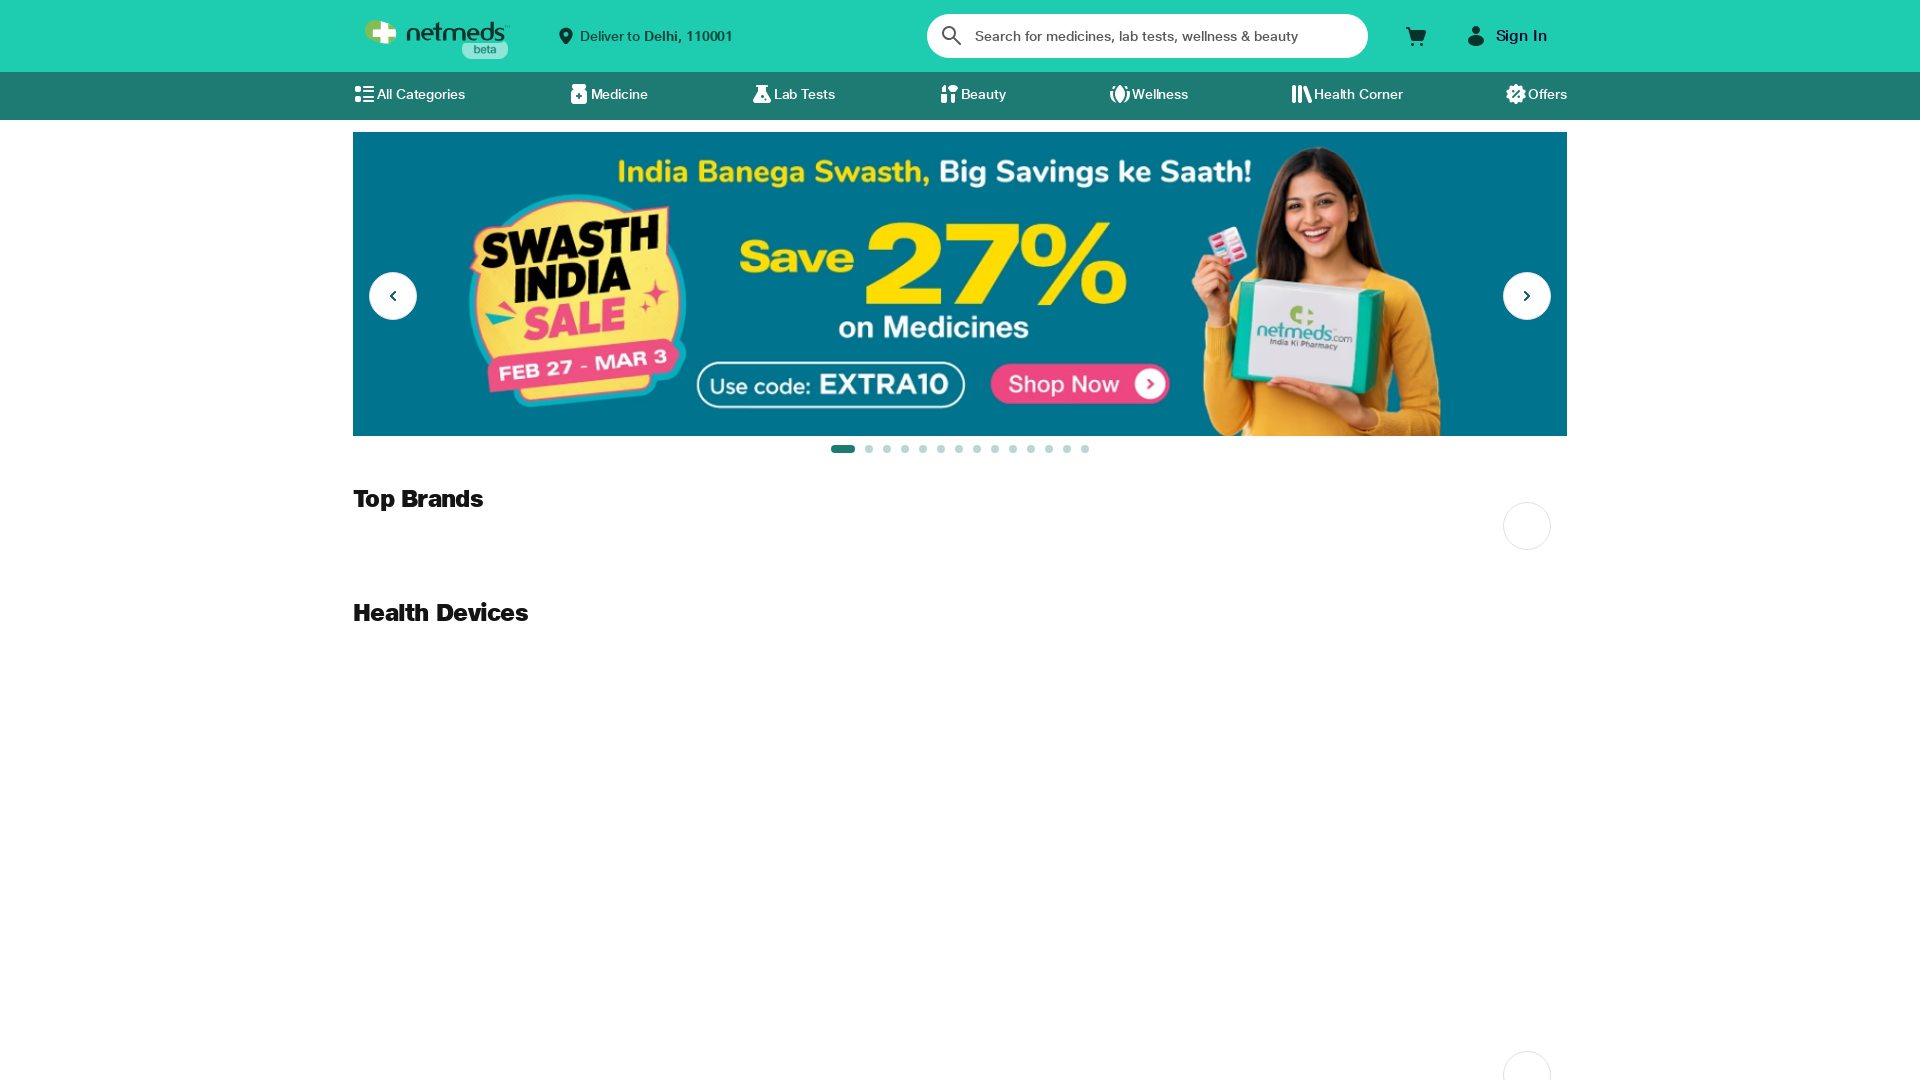

Page fully loaded (domcontentloaded state reached)
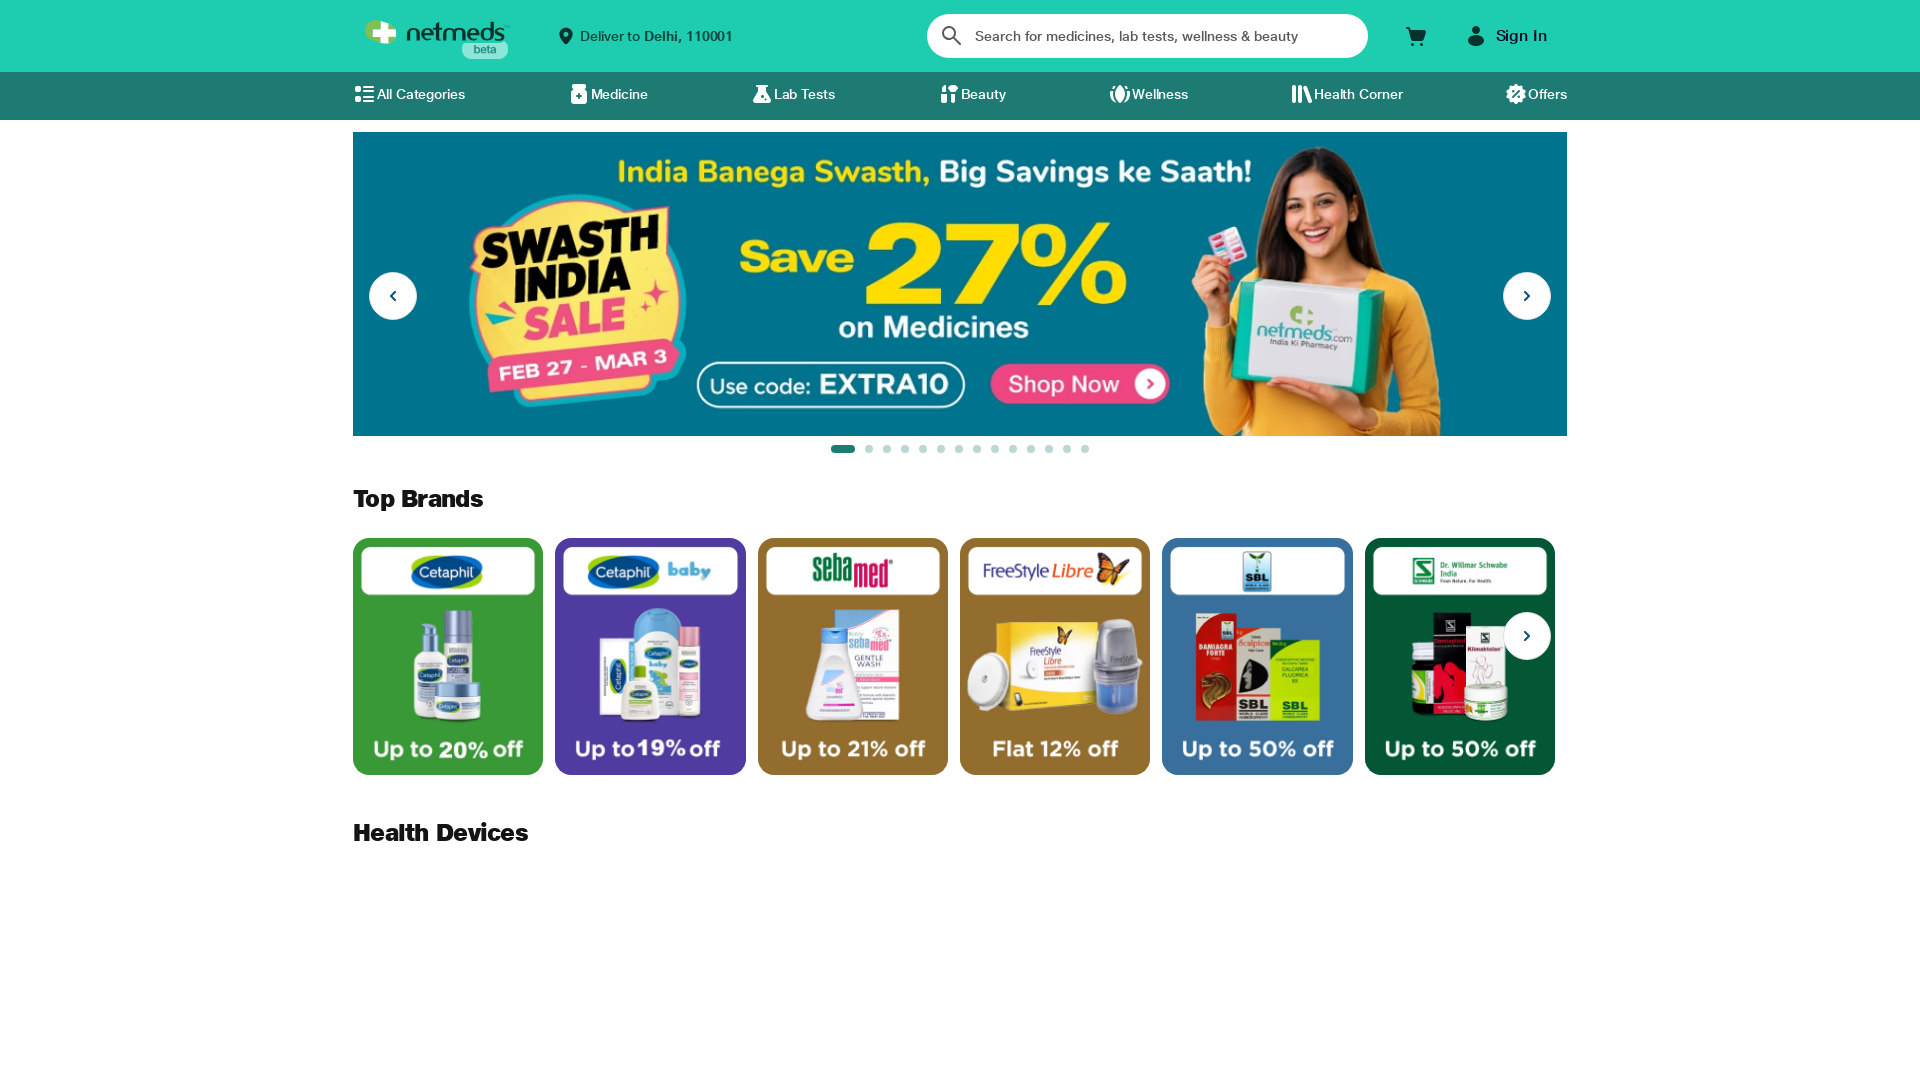

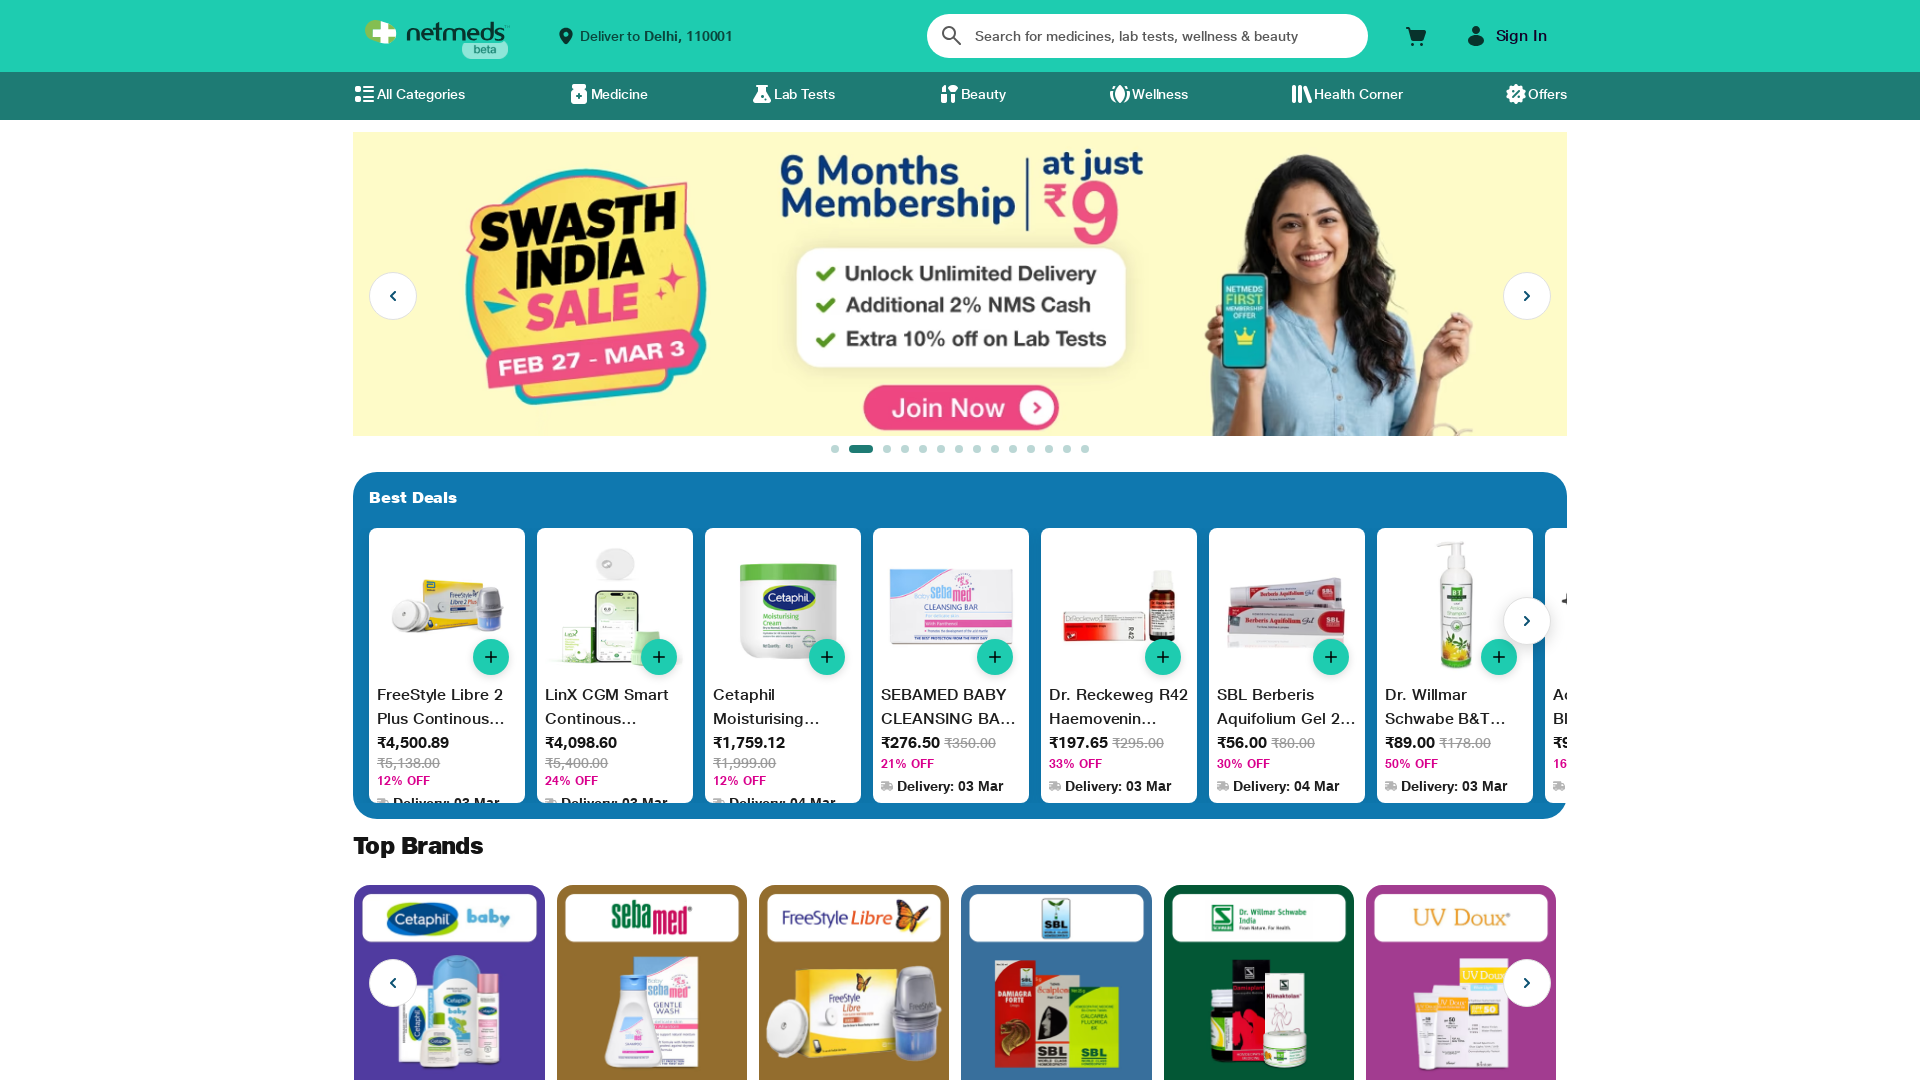